Tests marking all todo items as completed using the toggle-all checkbox

Starting URL: https://demo.playwright.dev/todomvc

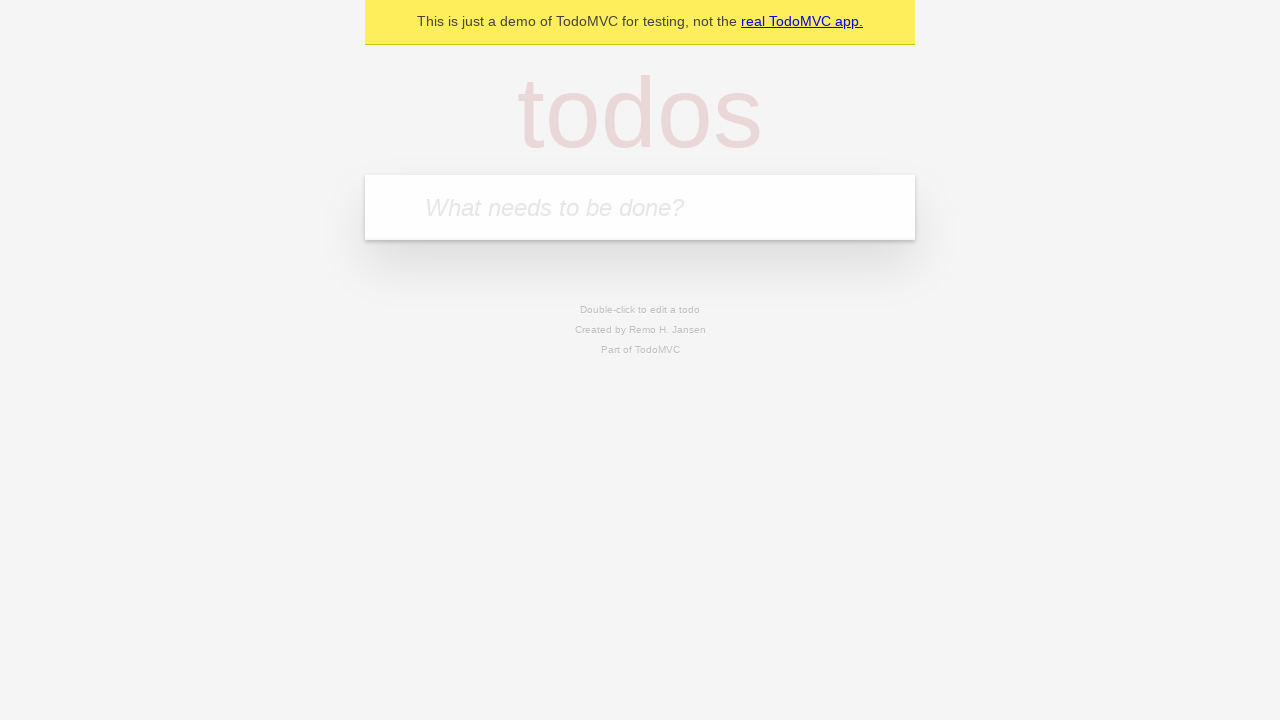

Filled new todo field with 'buy some cheese' on internal:attr=[placeholder="What needs to be done?"i]
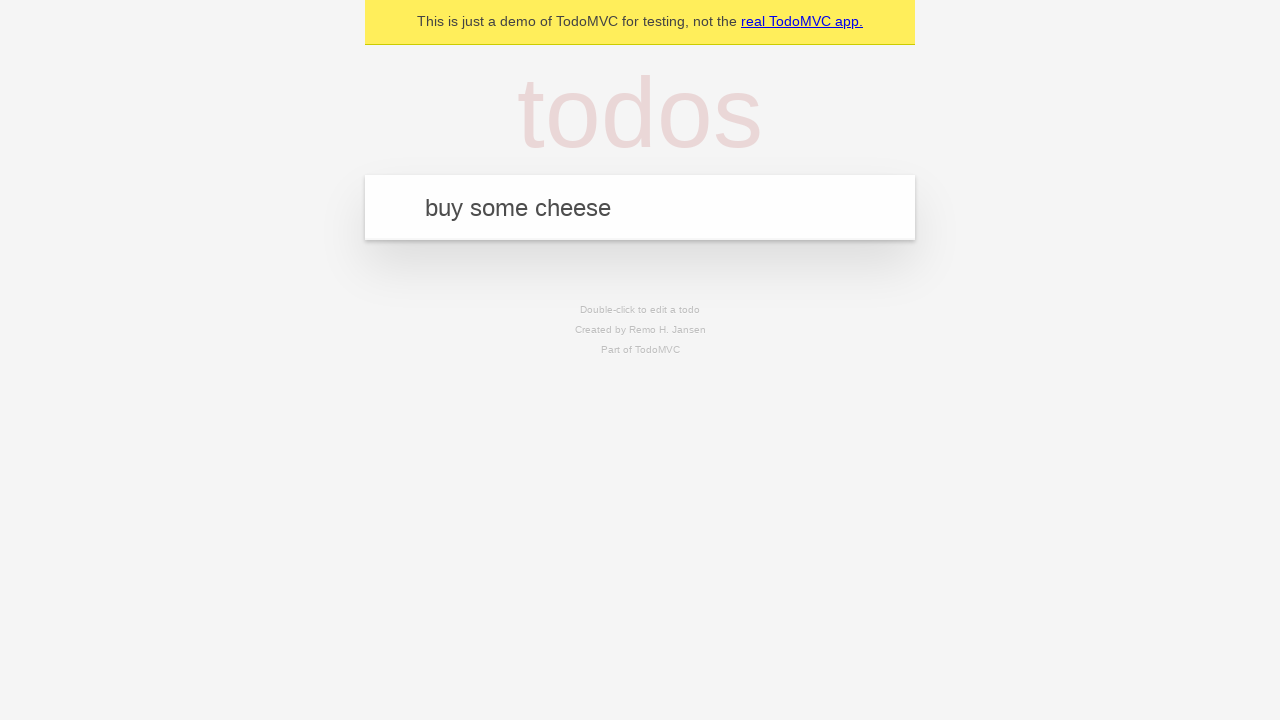

Pressed Enter to add todo 'buy some cheese' on internal:attr=[placeholder="What needs to be done?"i]
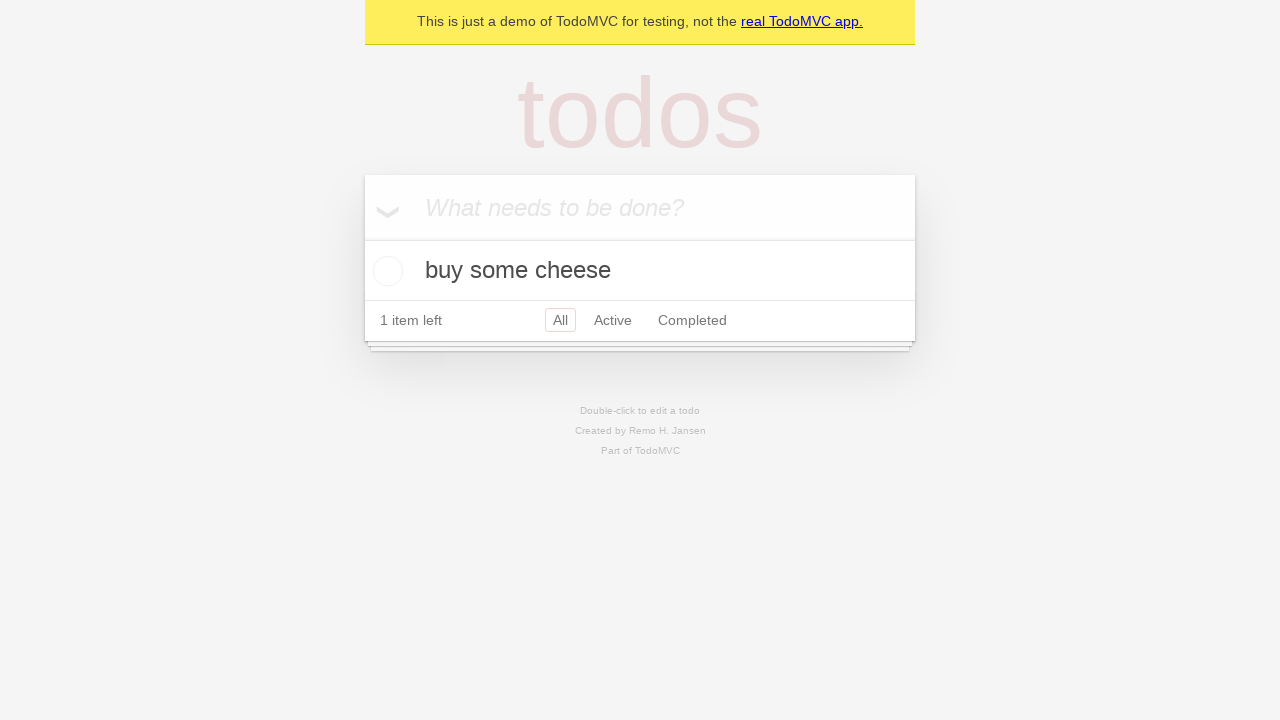

Filled new todo field with 'feed the cat' on internal:attr=[placeholder="What needs to be done?"i]
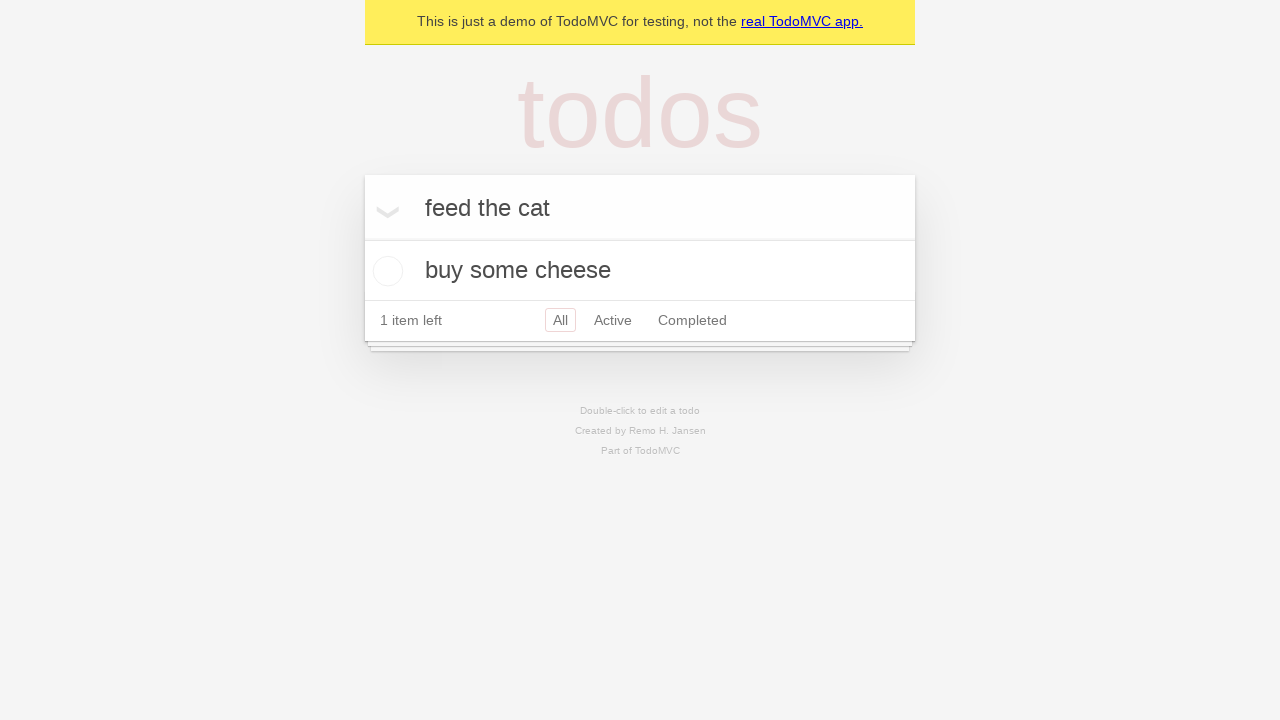

Pressed Enter to add todo 'feed the cat' on internal:attr=[placeholder="What needs to be done?"i]
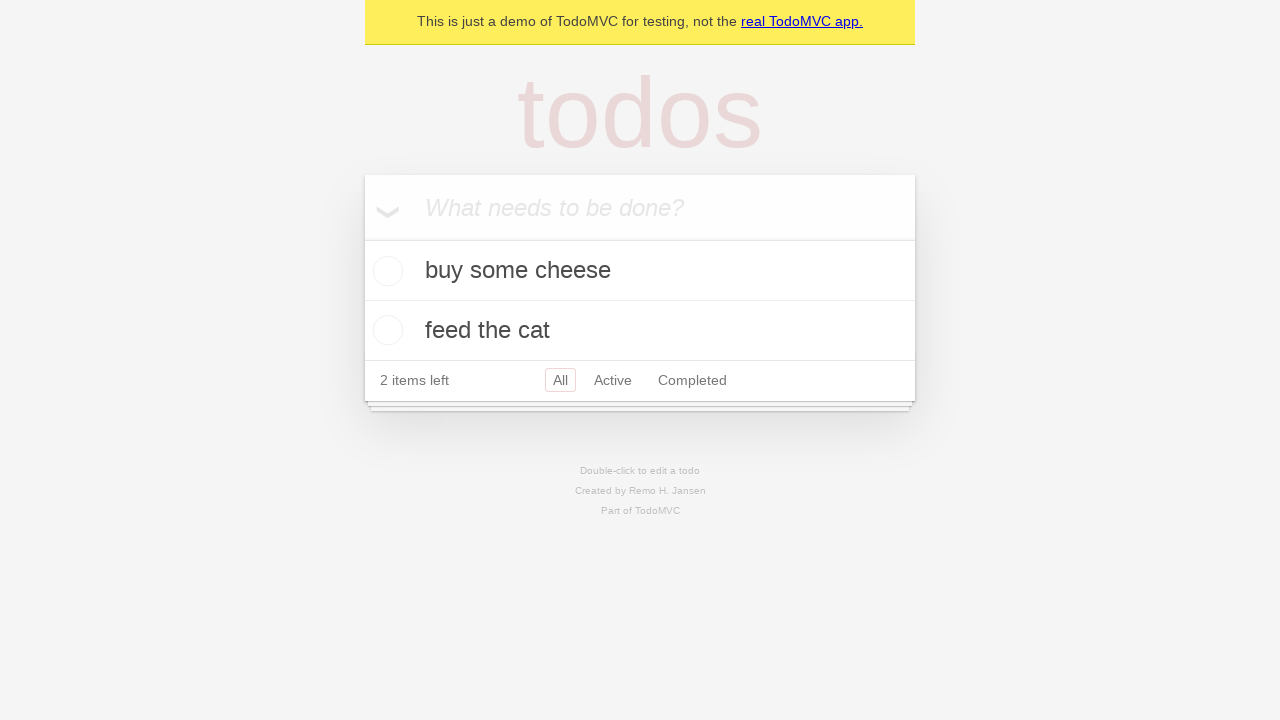

Filled new todo field with 'book a doctors appointment' on internal:attr=[placeholder="What needs to be done?"i]
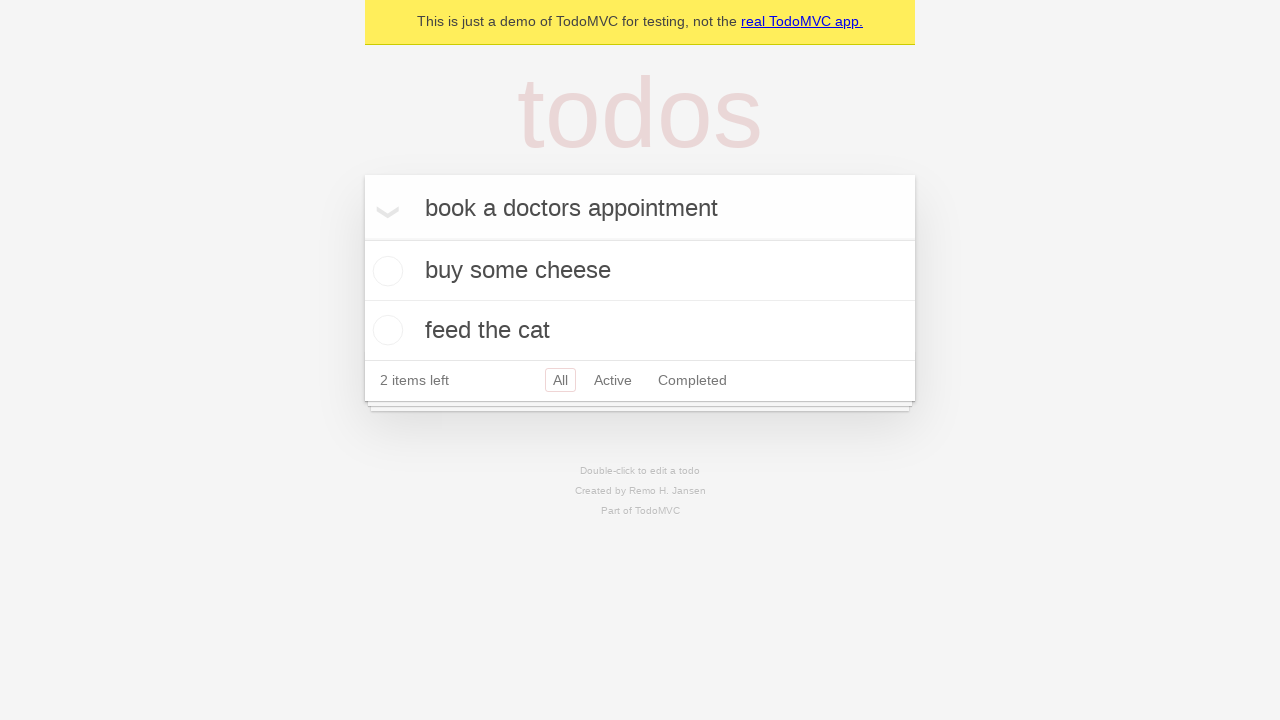

Pressed Enter to add todo 'book a doctors appointment' on internal:attr=[placeholder="What needs to be done?"i]
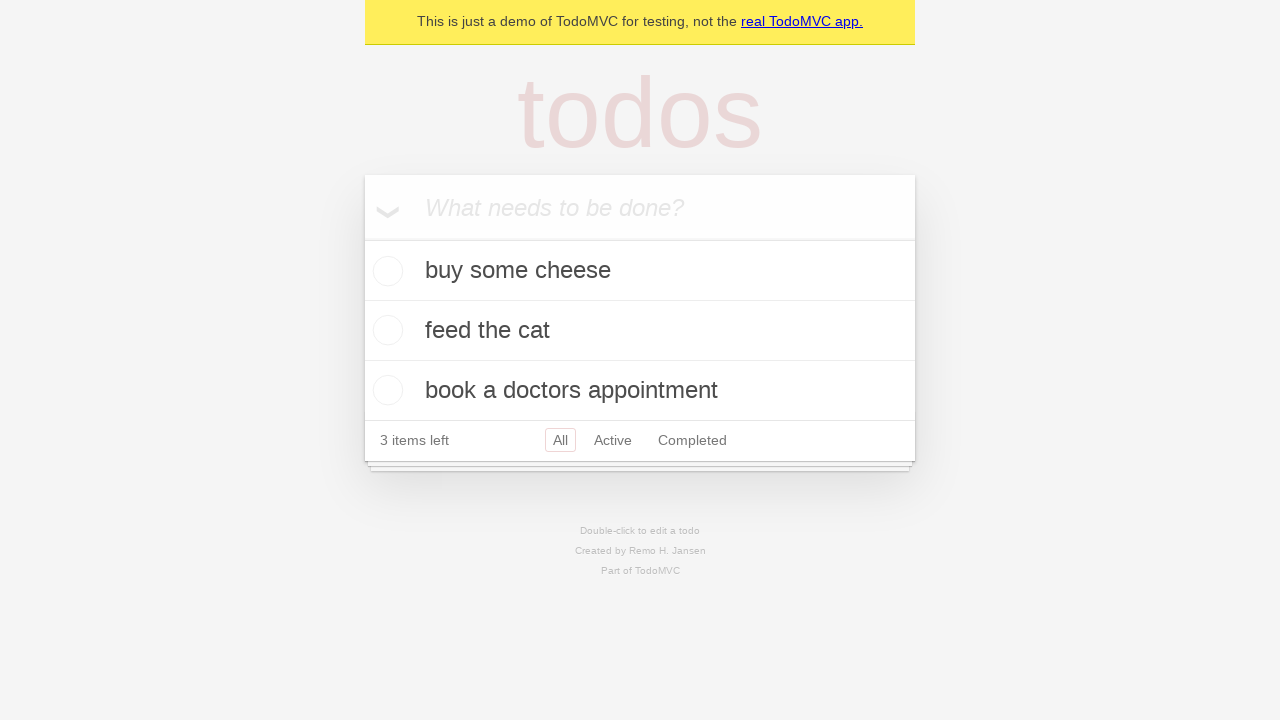

Clicked 'Mark all as complete' checkbox at (362, 238) on internal:label="Mark all as complete"i
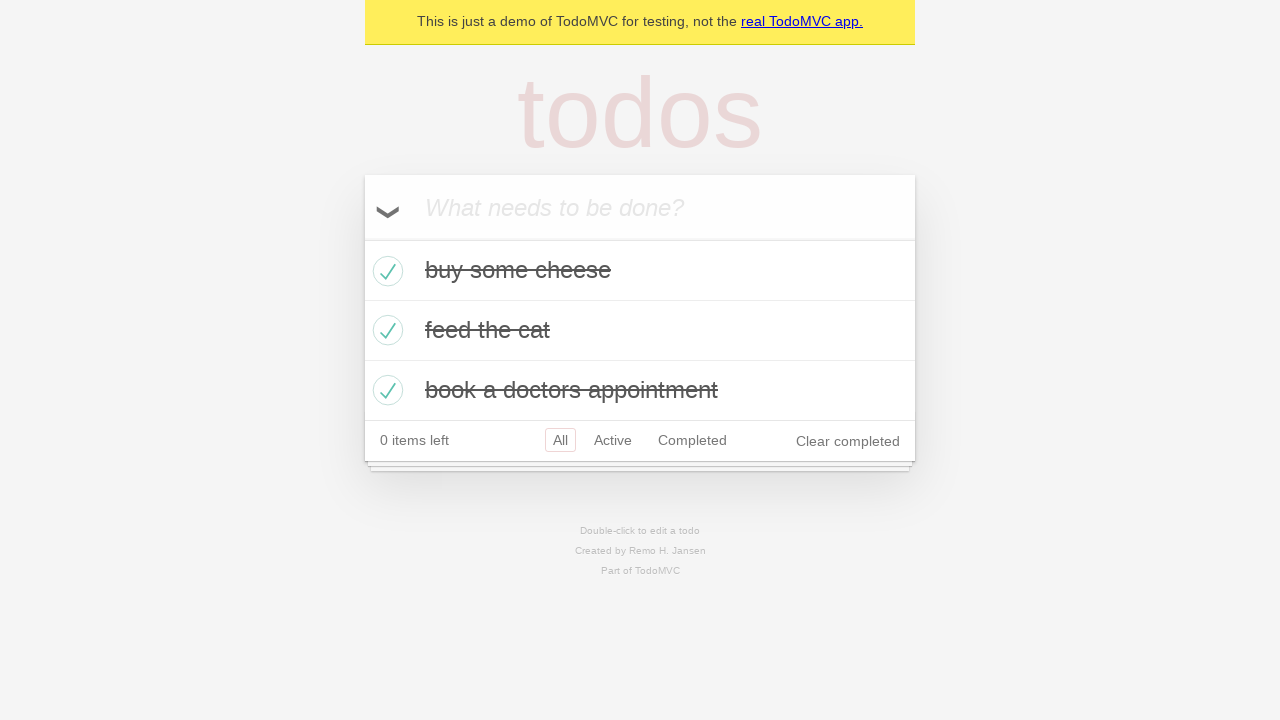

All todo items marked as completed
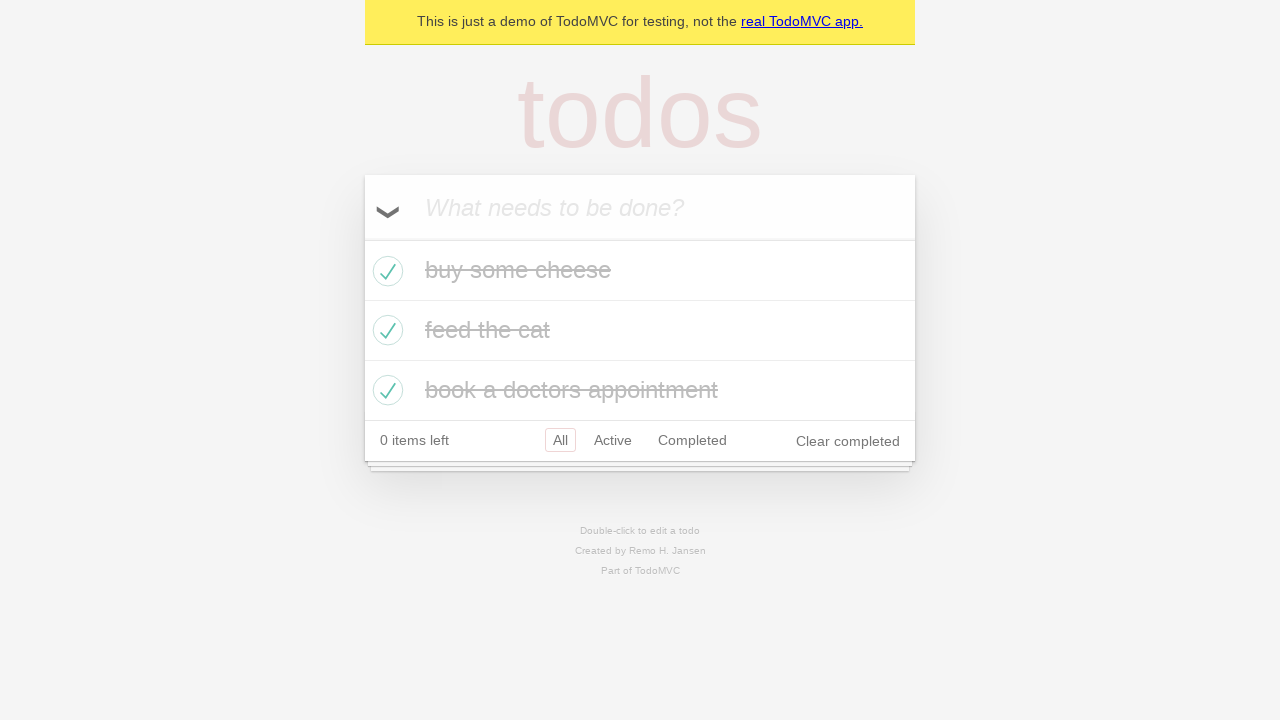

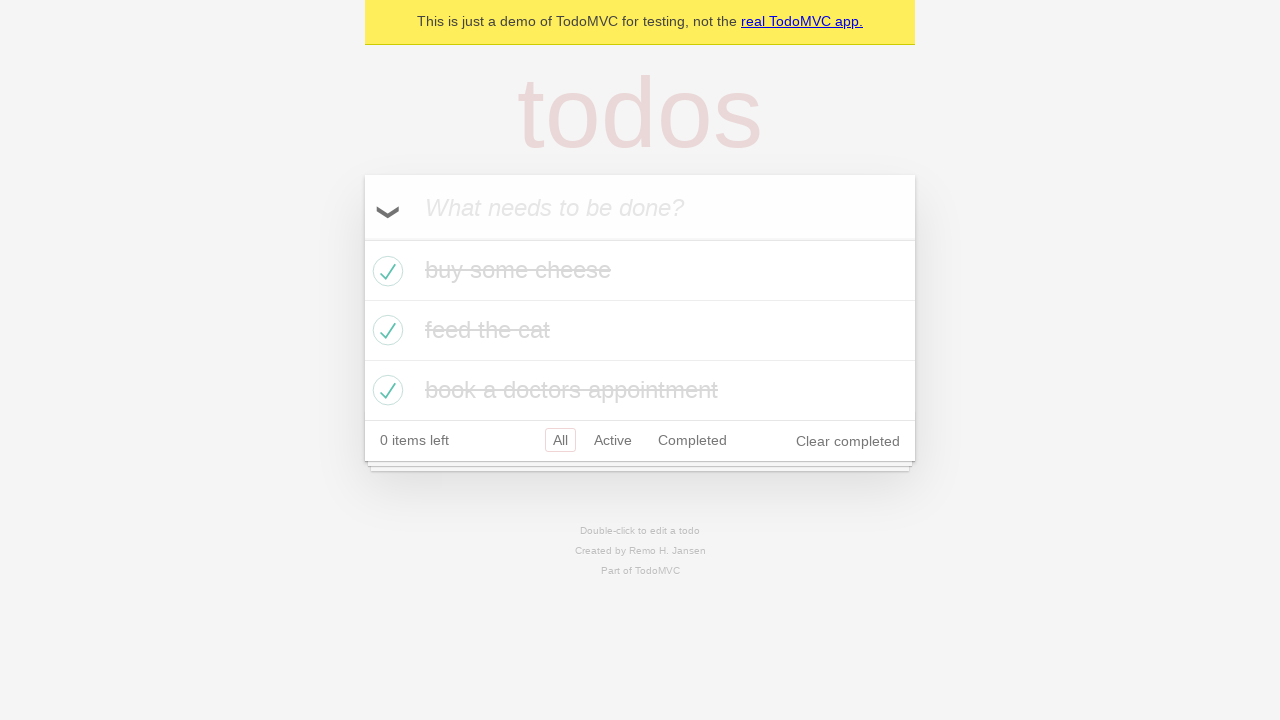